Tests that items are restored after removing filter by clicking React filter then clicking All button

Starting URL: https://yayu.dev/playground

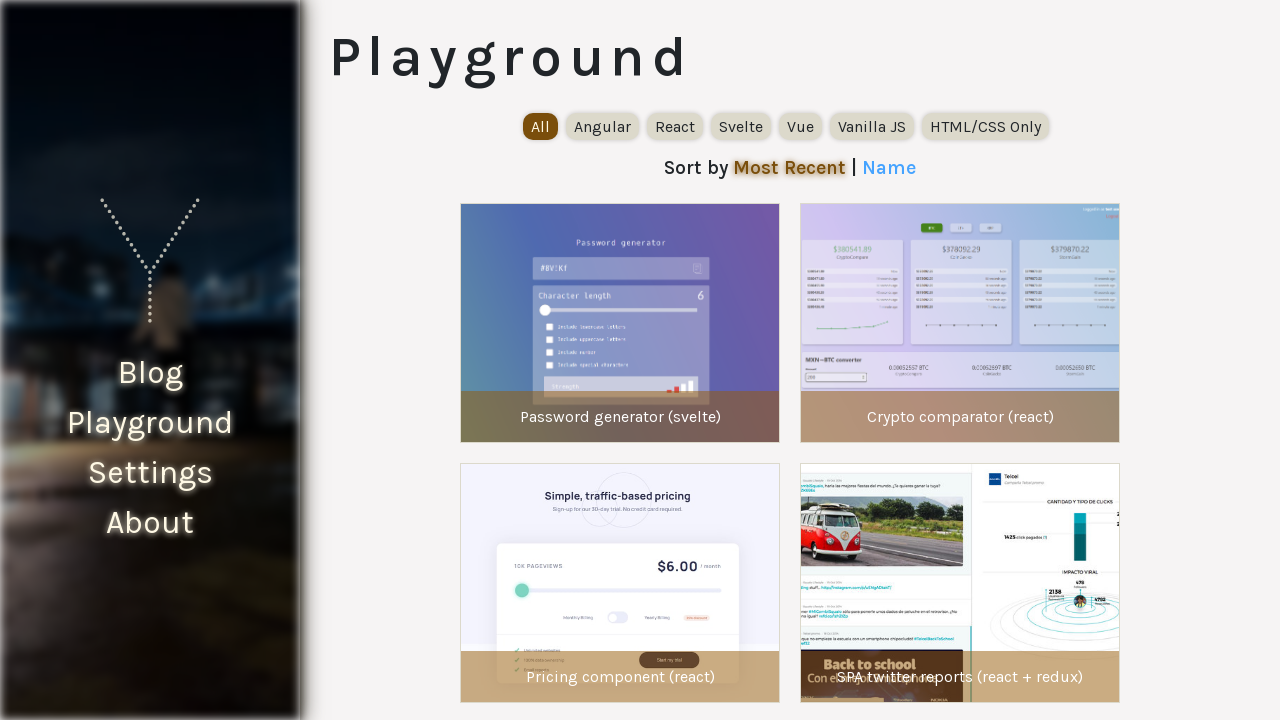

Waited for experiment items to load initially
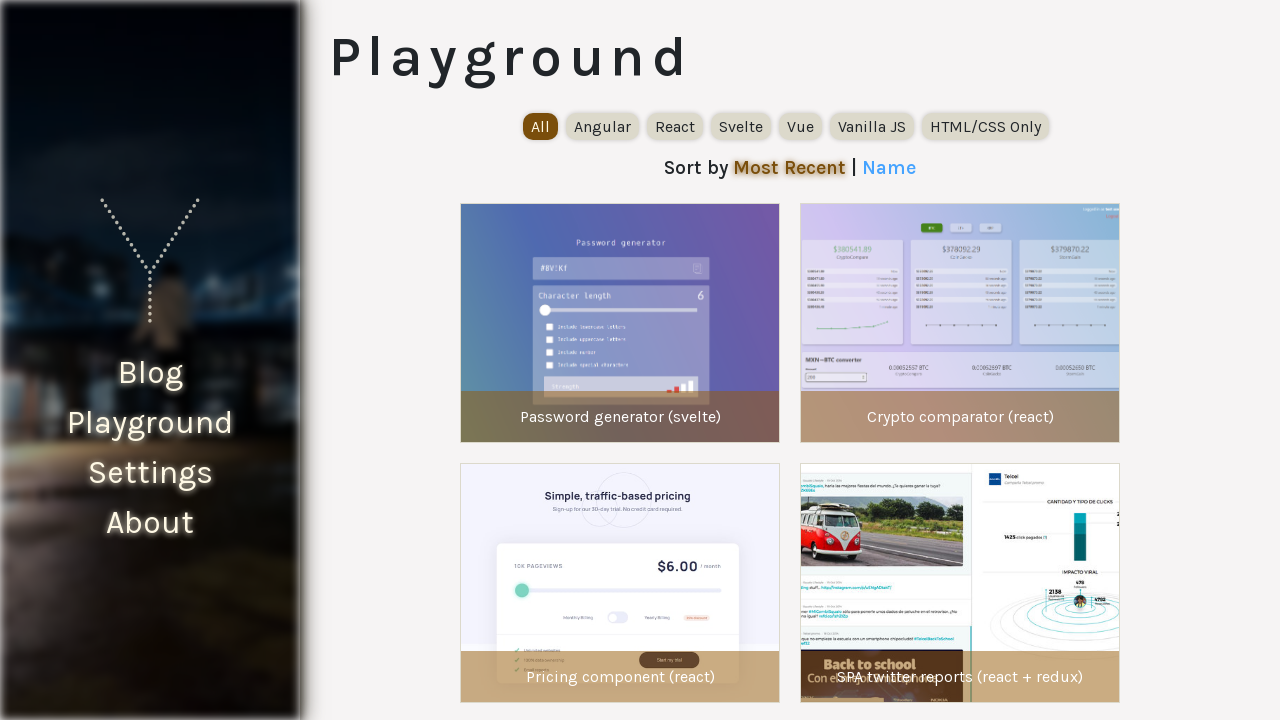

Retrieved the playground filter list container
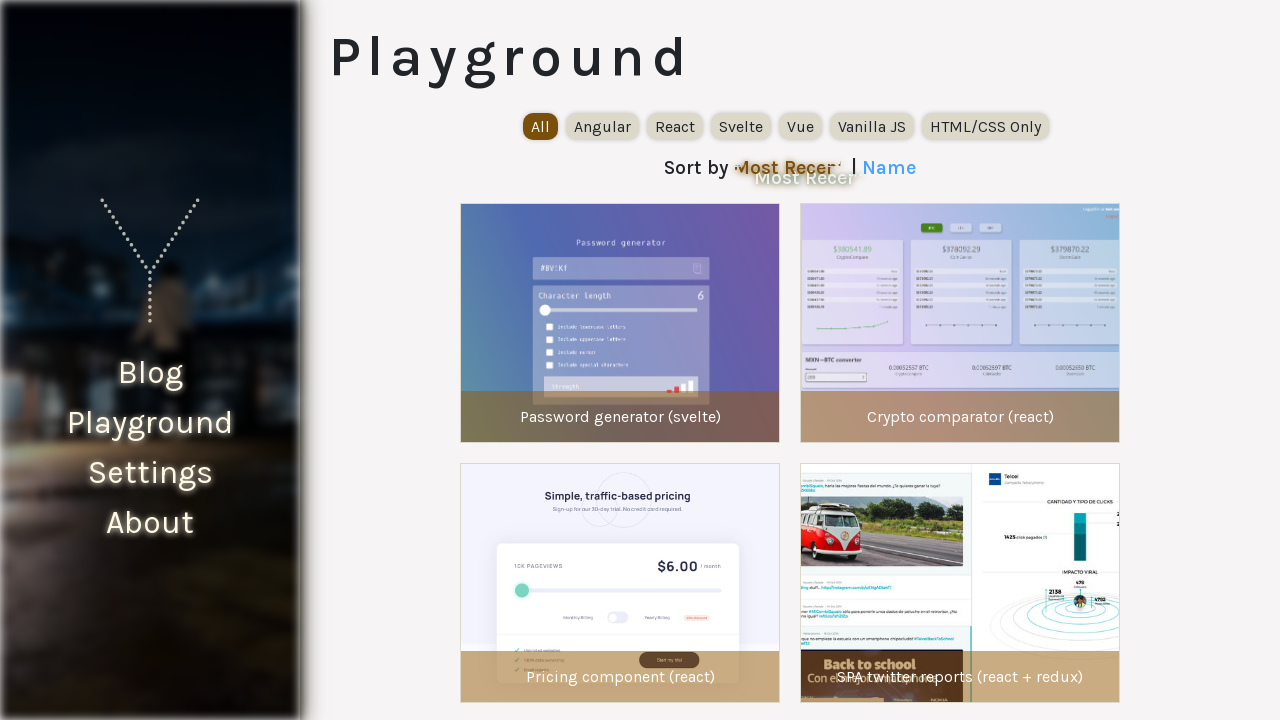

Located the React filter button
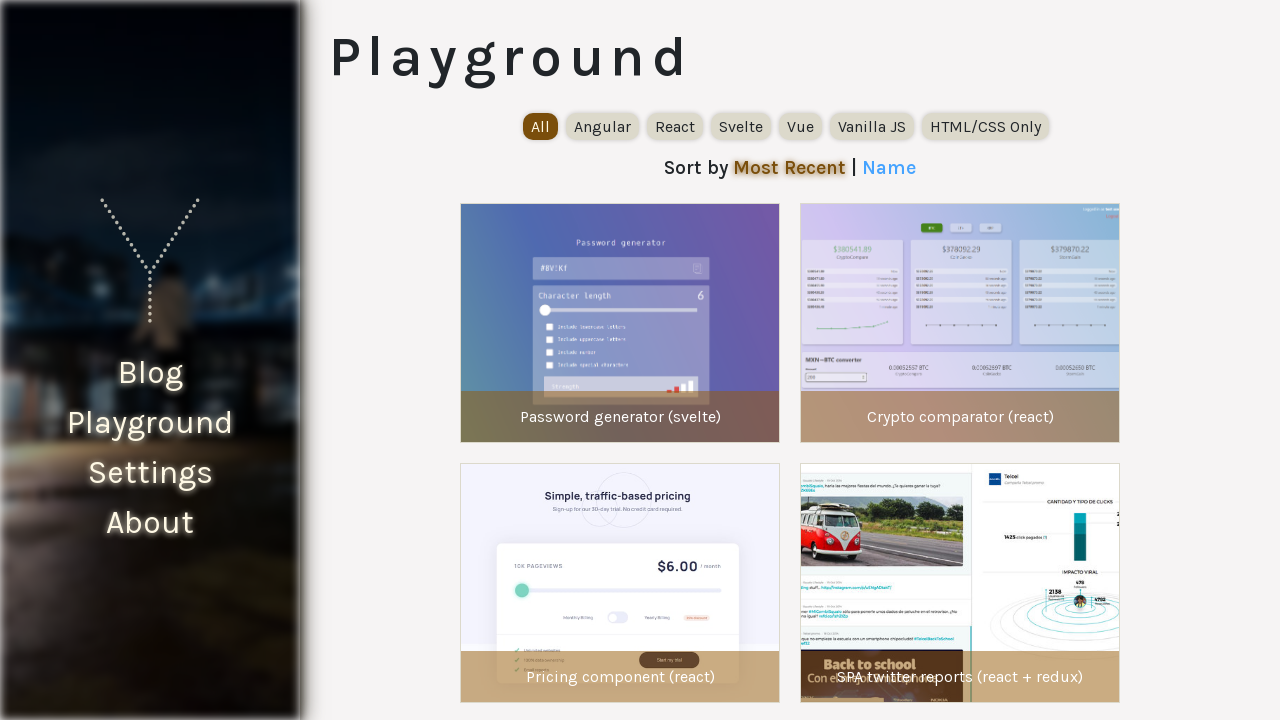

Clicked the React filter button at (675, 126) on internal:testid=[data-testid="playground-filter-list"s] >> internal:text="React"
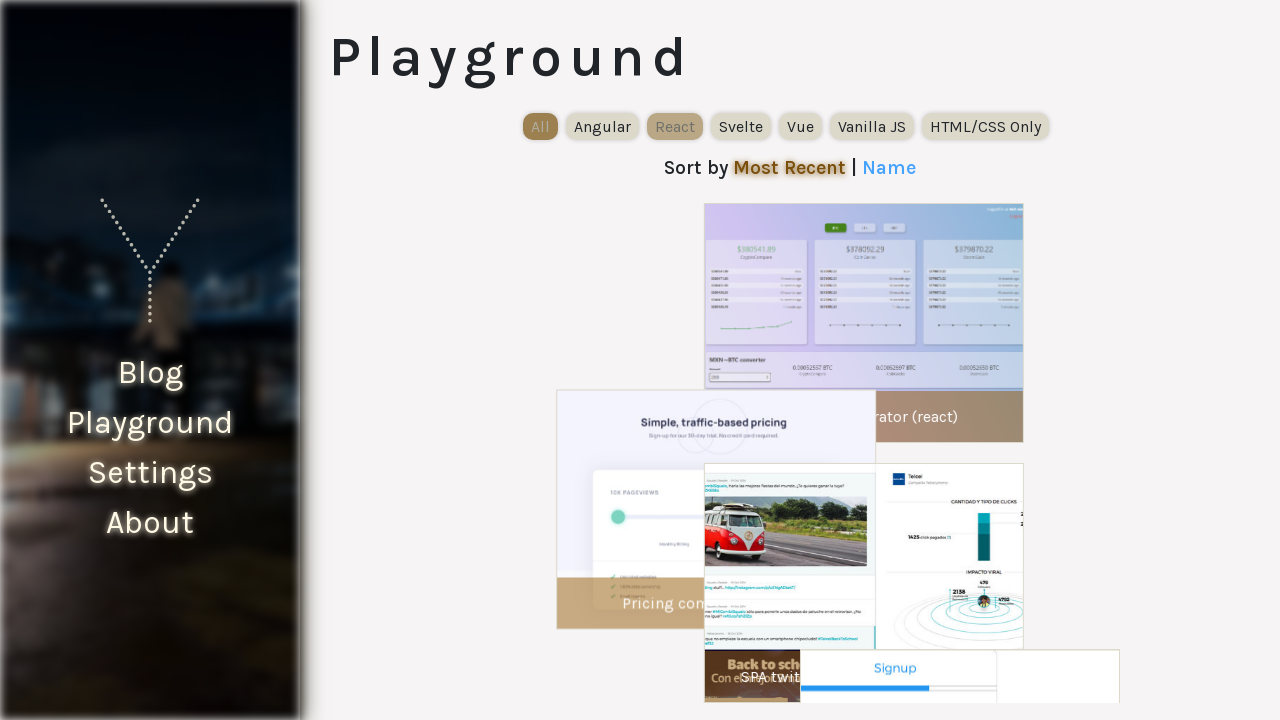

Located the All filter button
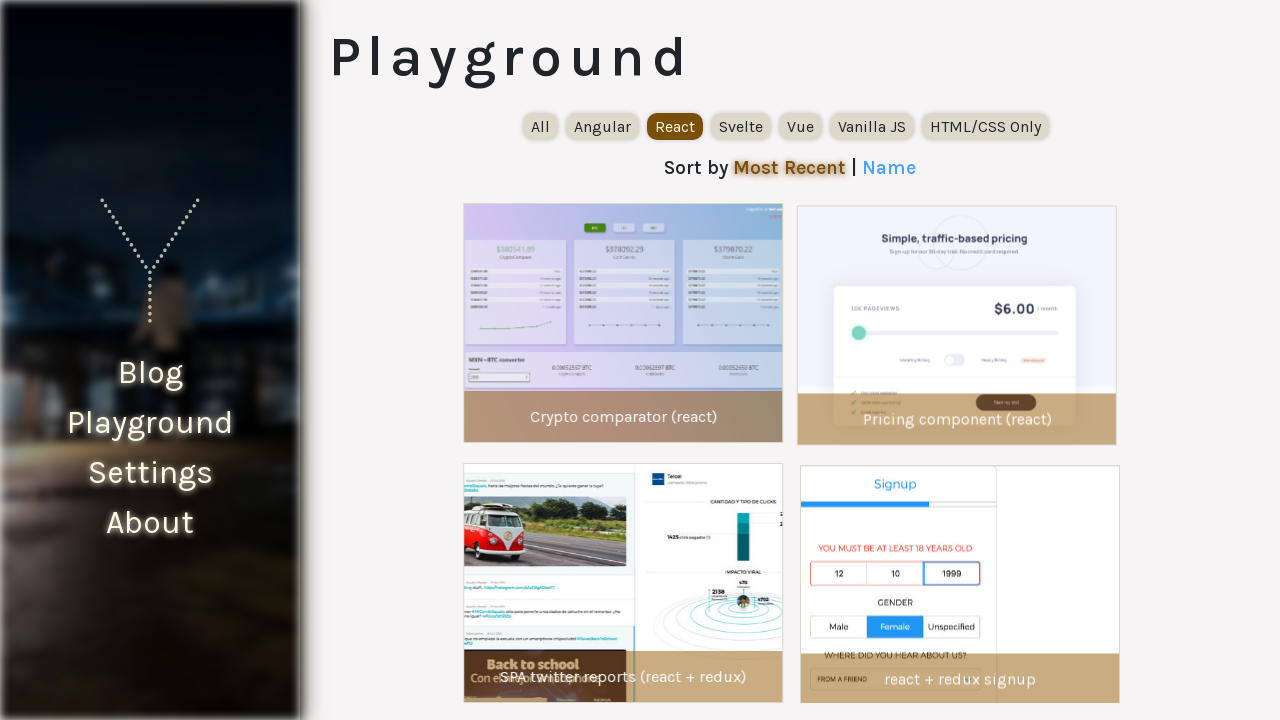

Clicked the All button to remove the React filter at (540, 126) on internal:testid=[data-testid="playground-filter-list"s] >> internal:text="All"i
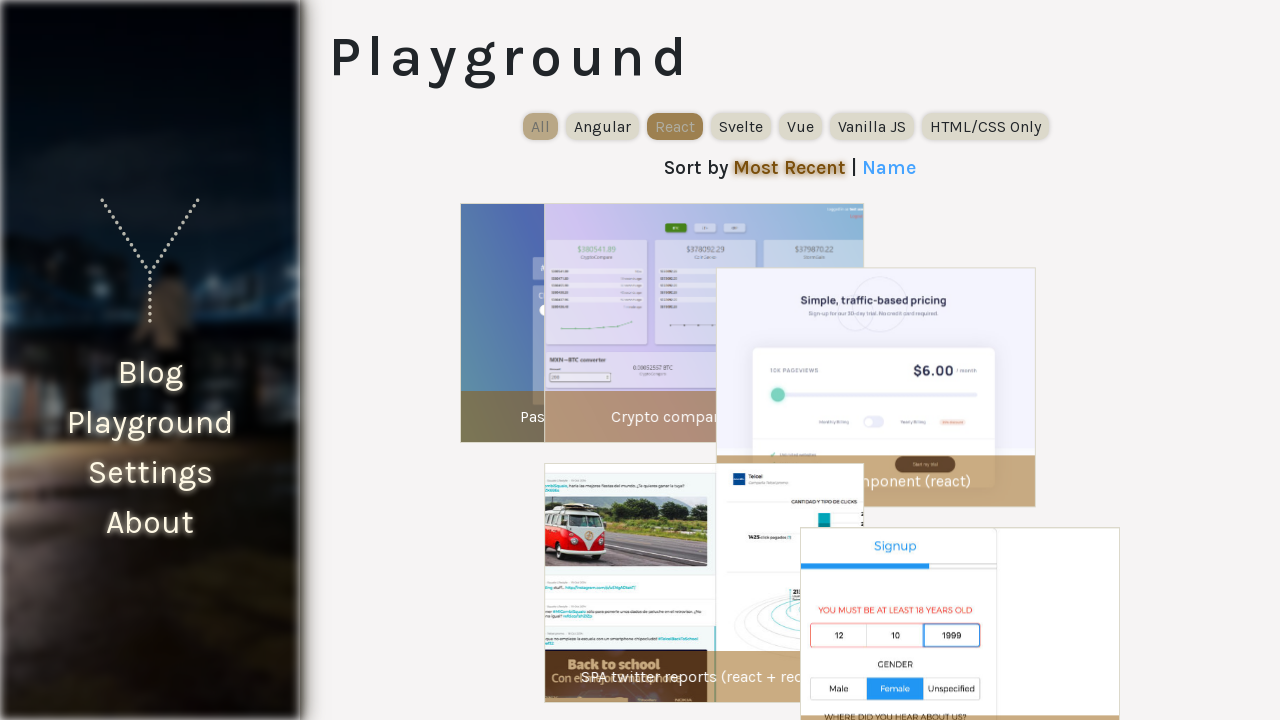

Verified that items were restored after removing the filter
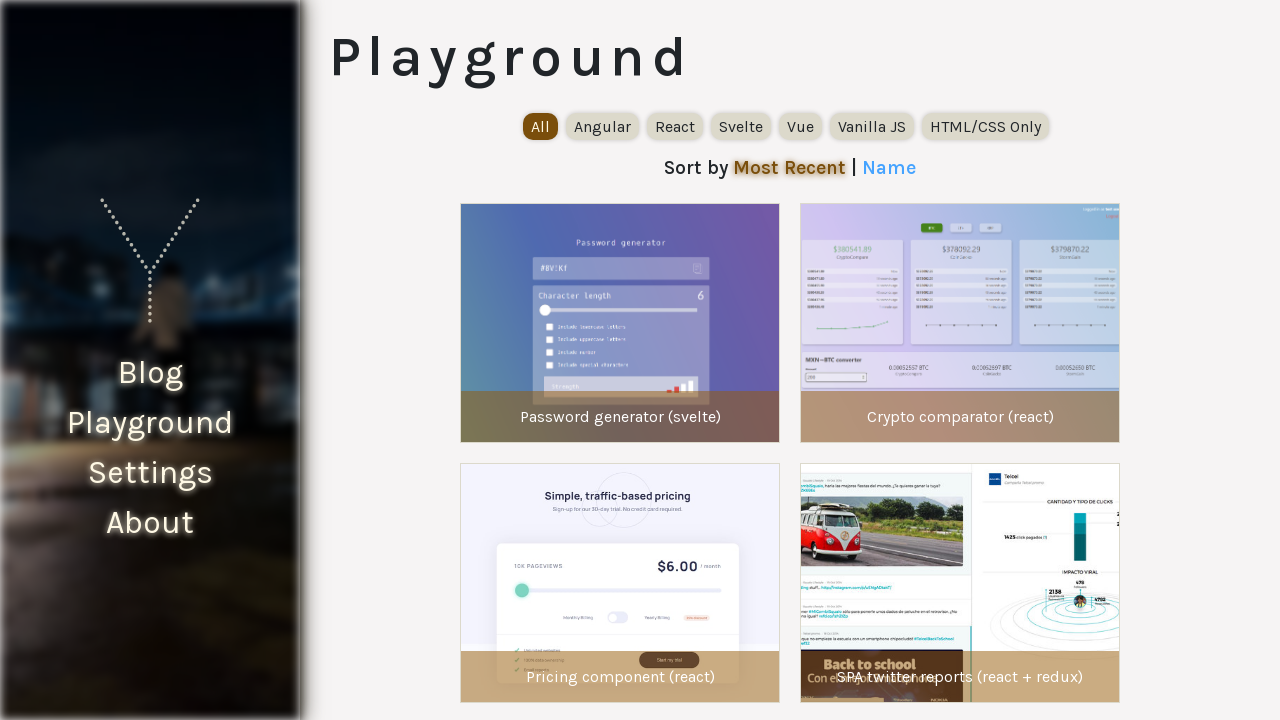

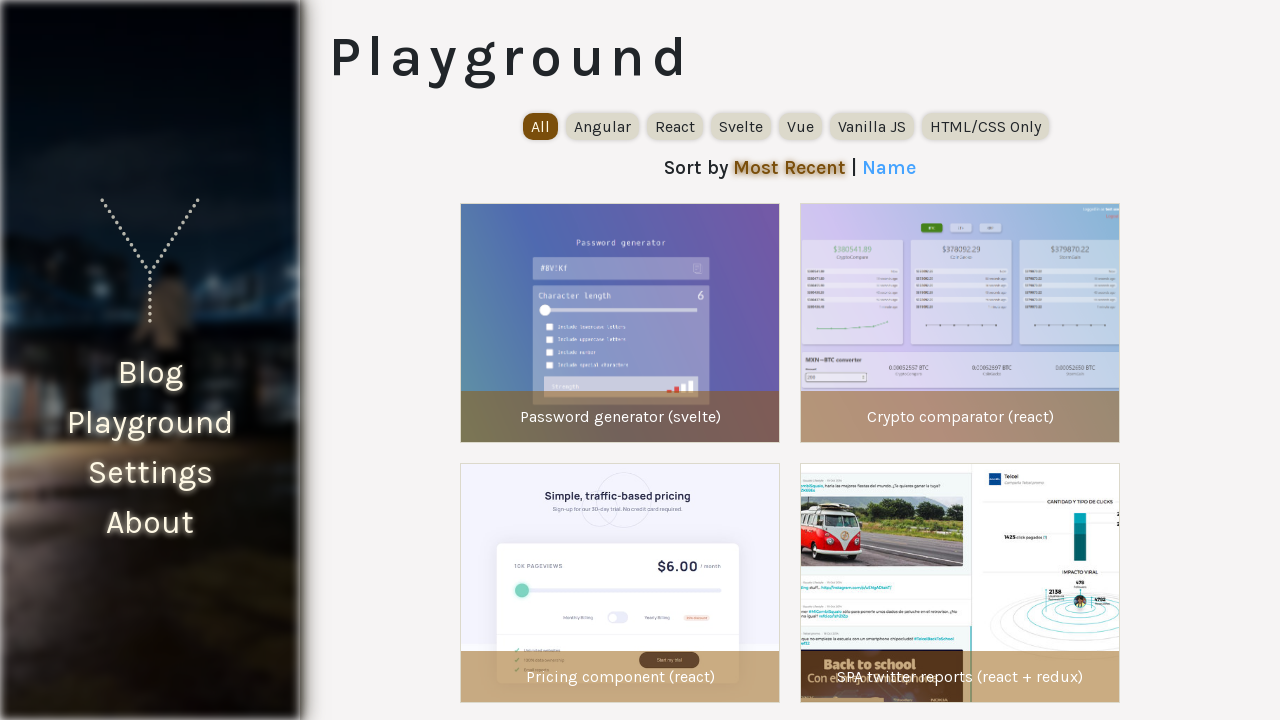